Tests multiple window handling by clicking a link that opens a new window, switching to the new window, and verifying the new window's title is "New Window"

Starting URL: https://practice.cydeo.com/windows

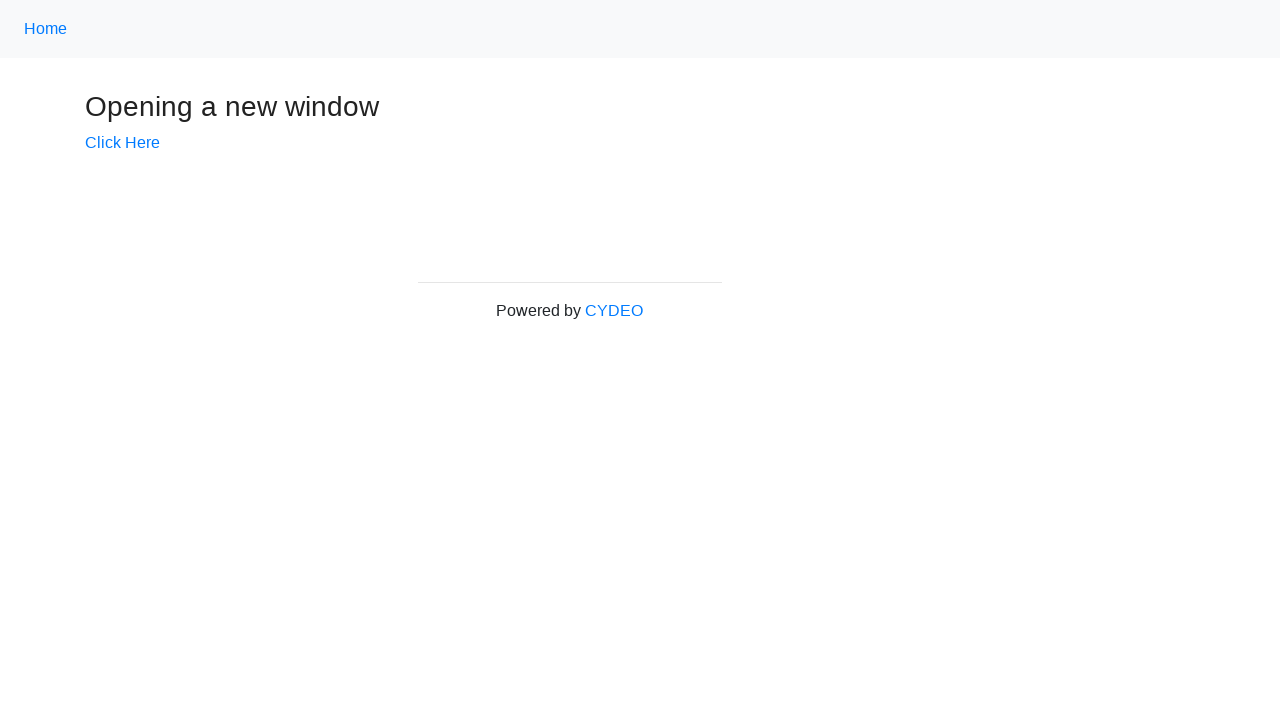

Verified initial page title is 'Windows'
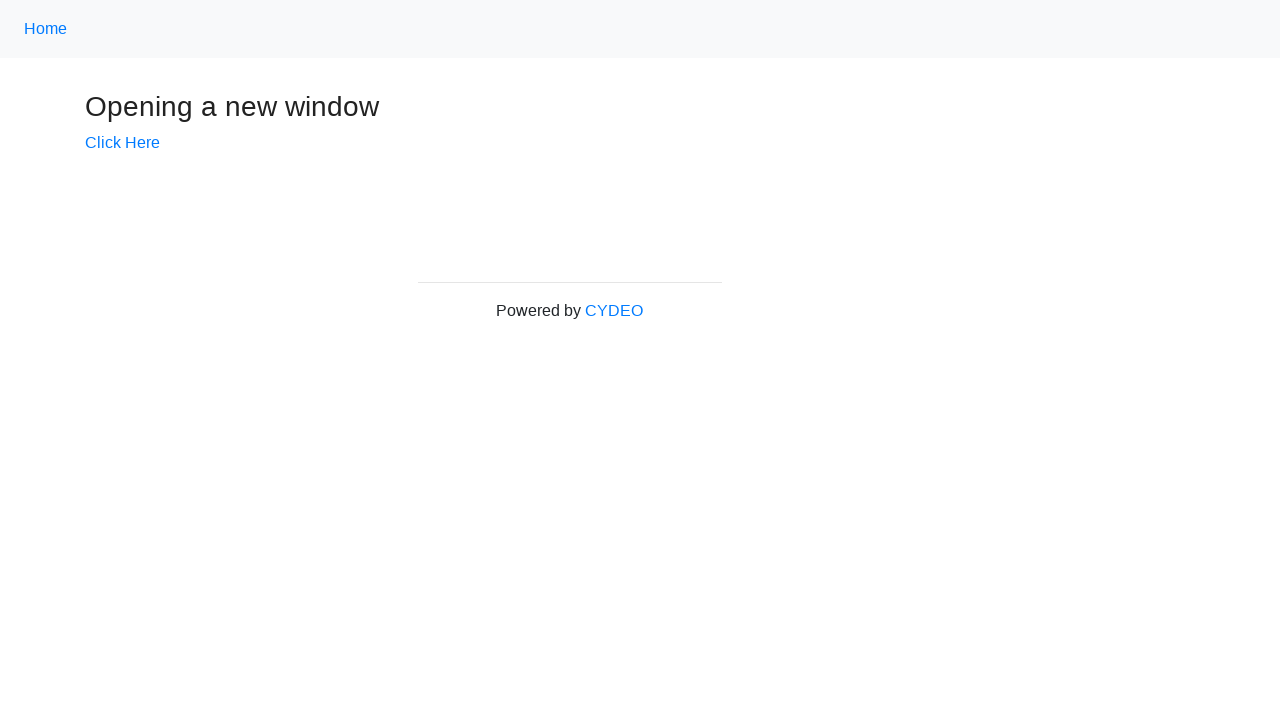

Clicked 'Click Here' link to open new window at (122, 143) on text=Click Here
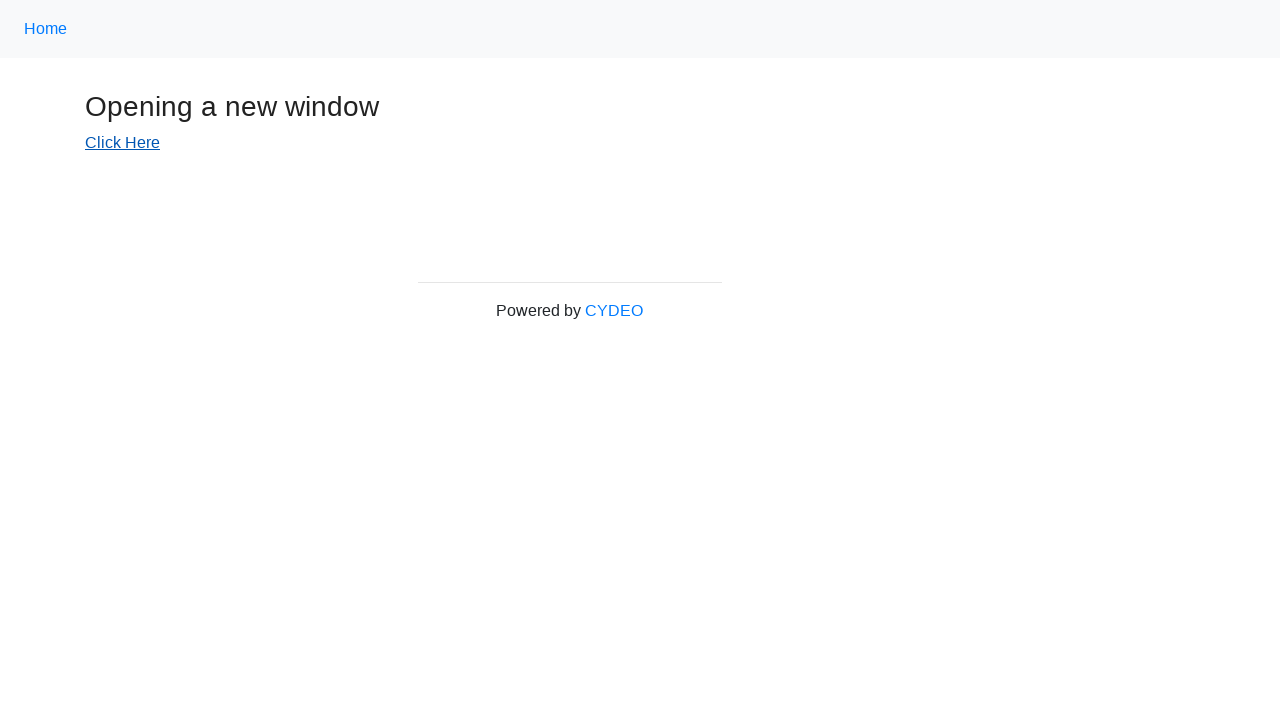

Captured new window page object
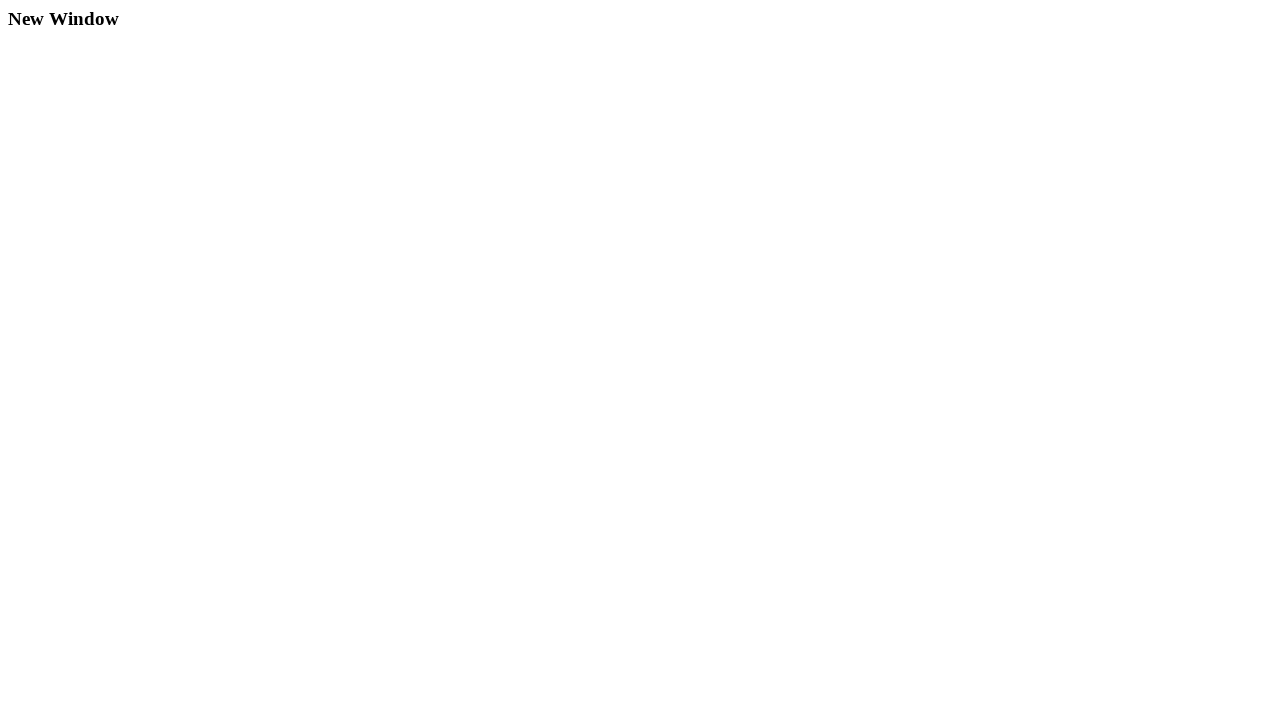

New window page fully loaded
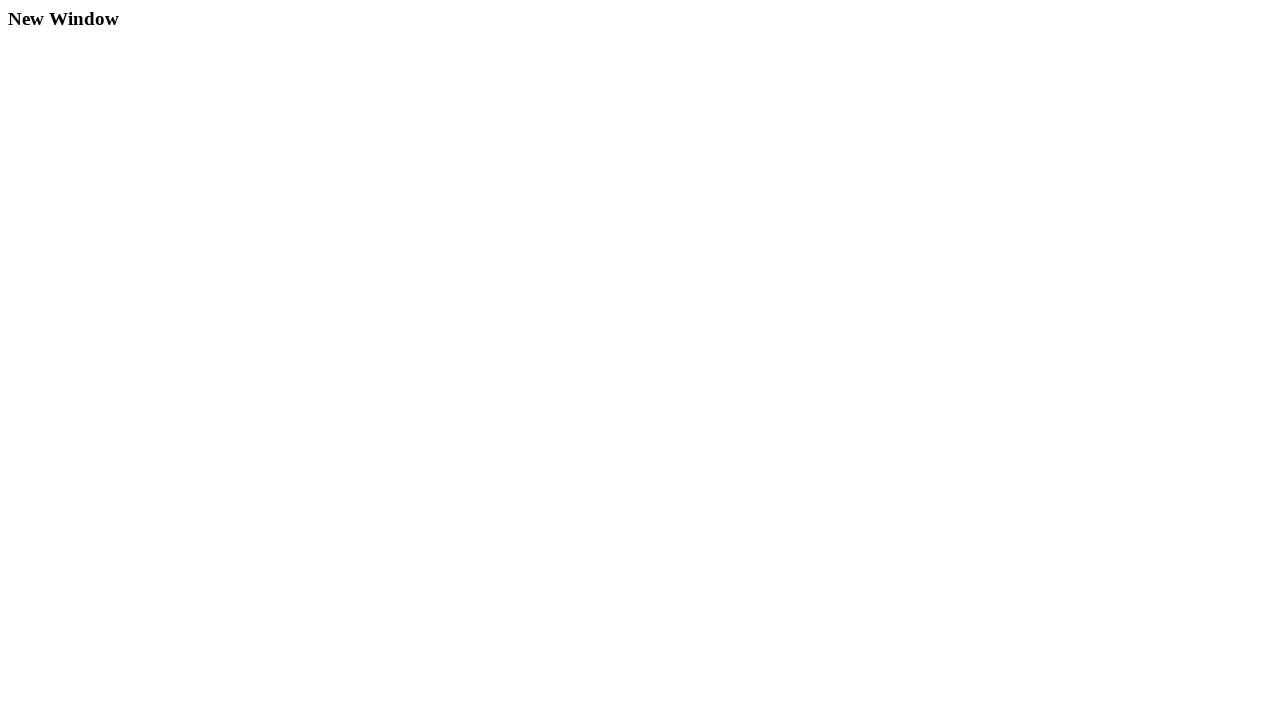

Verified new window title is 'New Window'
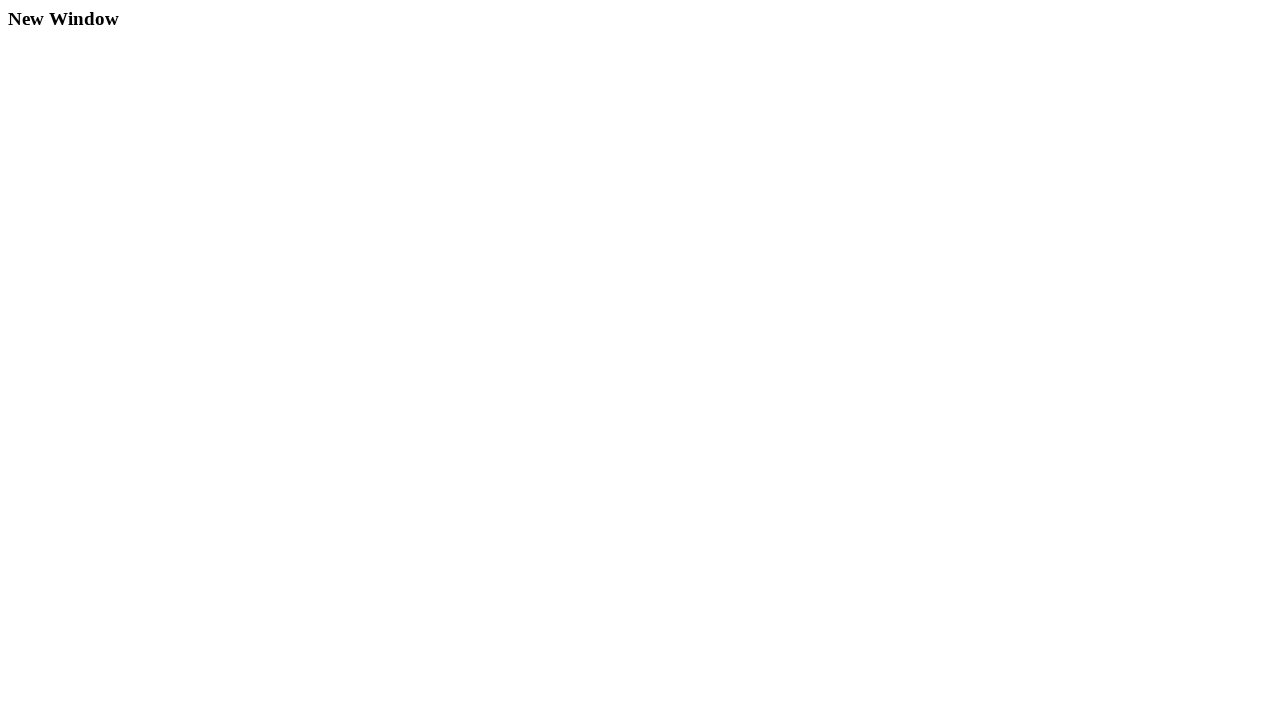

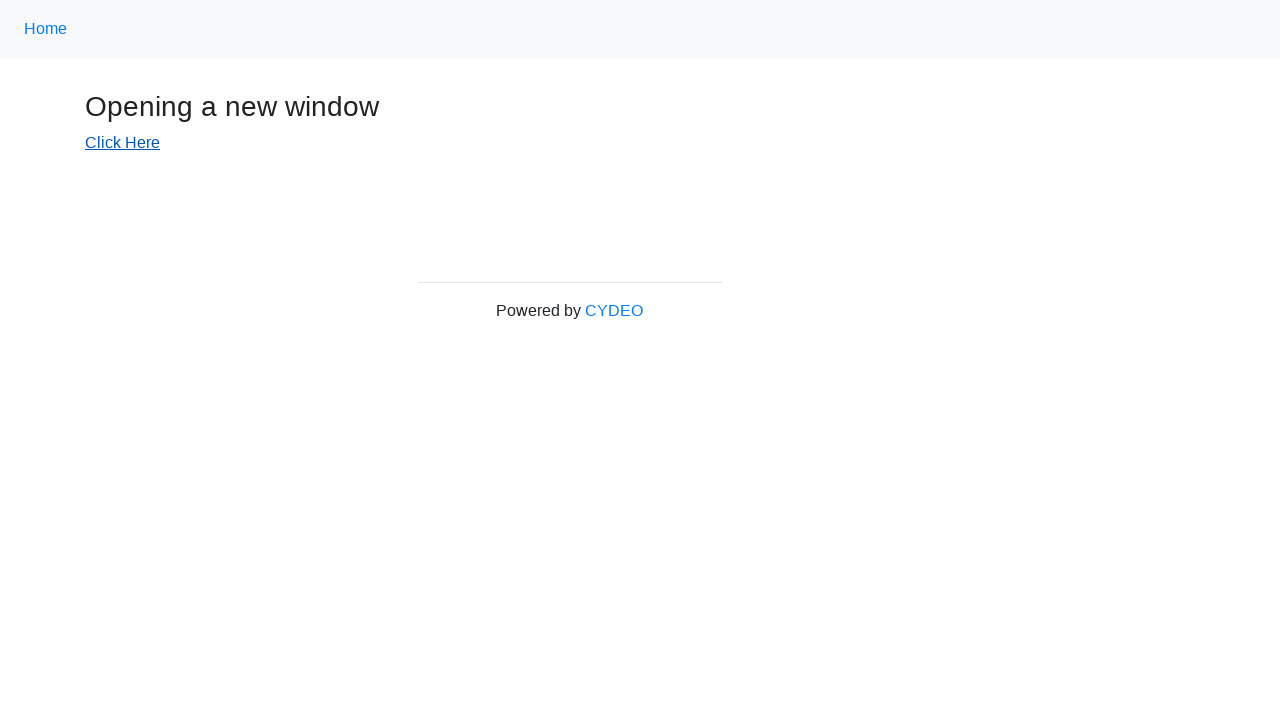